Tests a Selenium/automation detector page by retrieving JavaScript tokens from the page and filling them into input fields, then clicking a test button to verify detection results.

Starting URL: https://hmaker.github.io/selenium-detector/

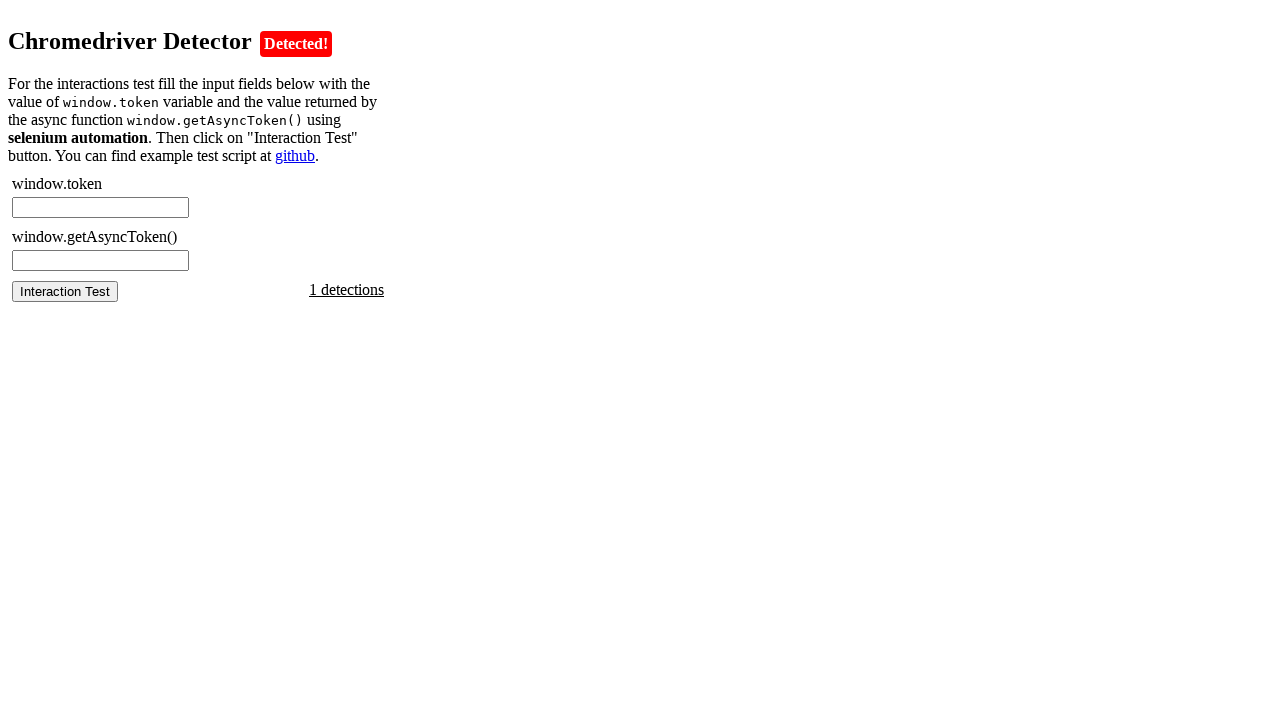

Retrieved synchronous token from page JavaScript
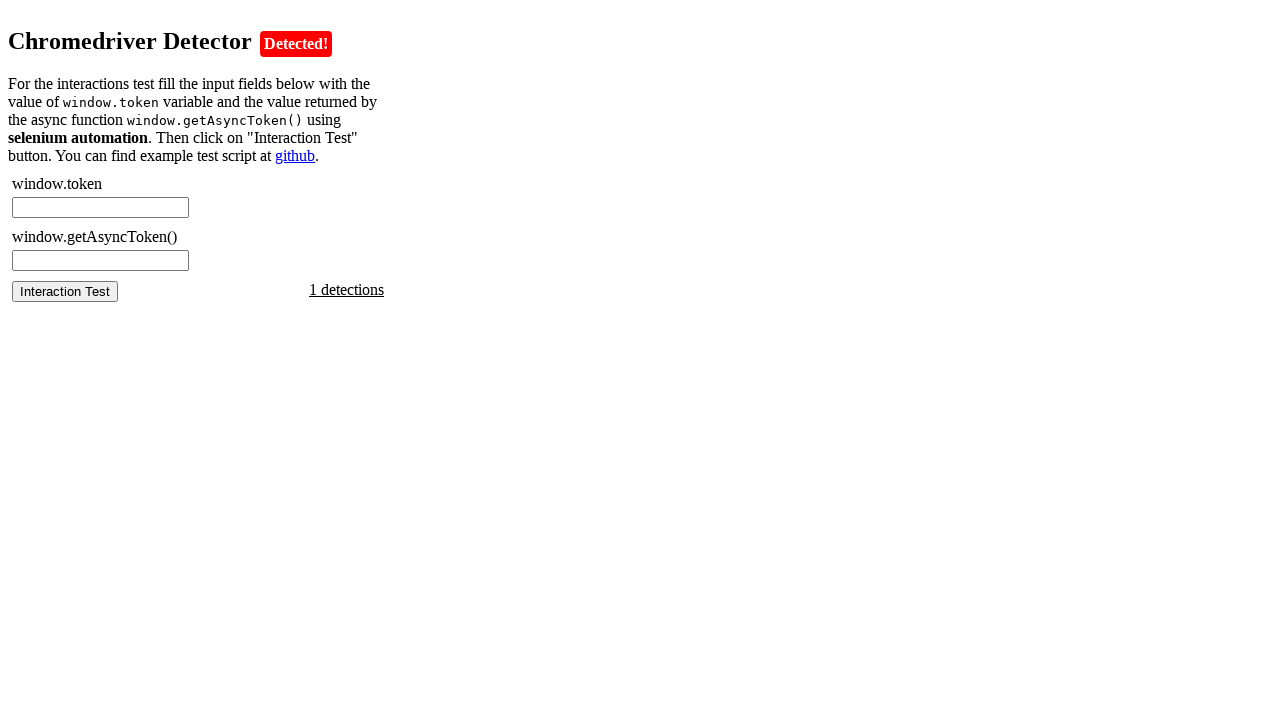

Filled chromedriver token field with synchronous token on #chromedriver-token
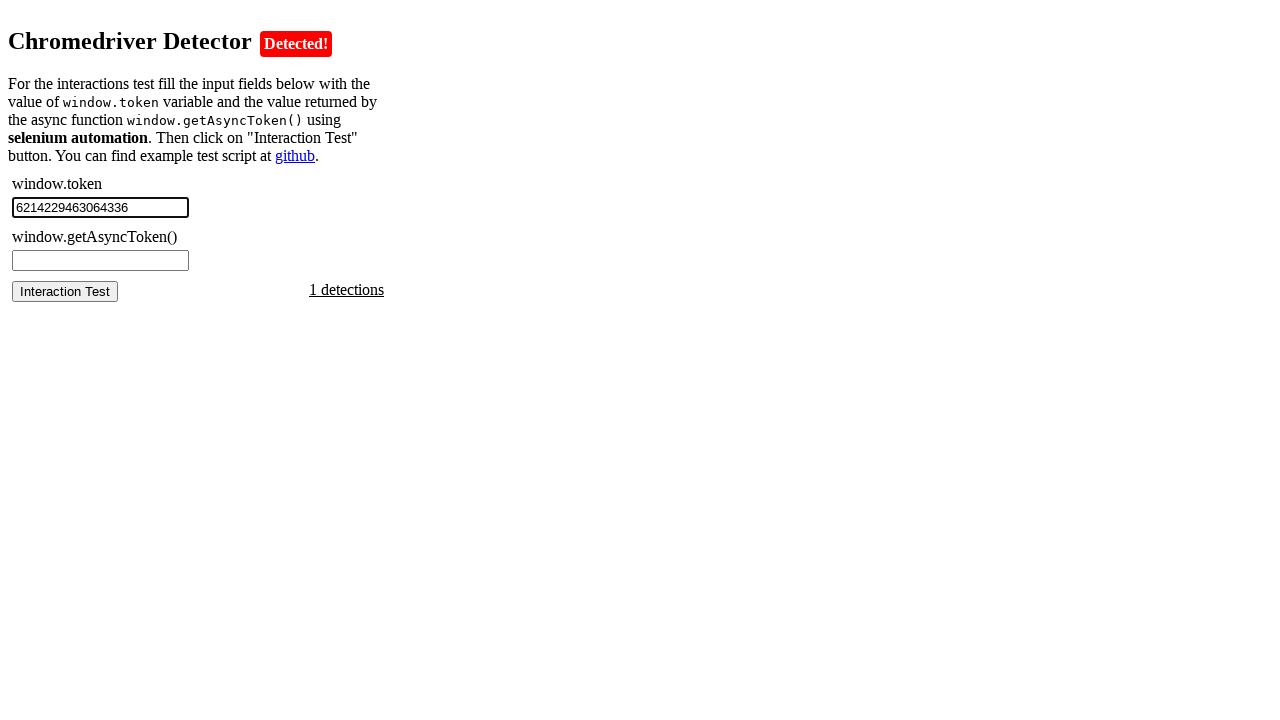

Retrieved asynchronous token from page JavaScript
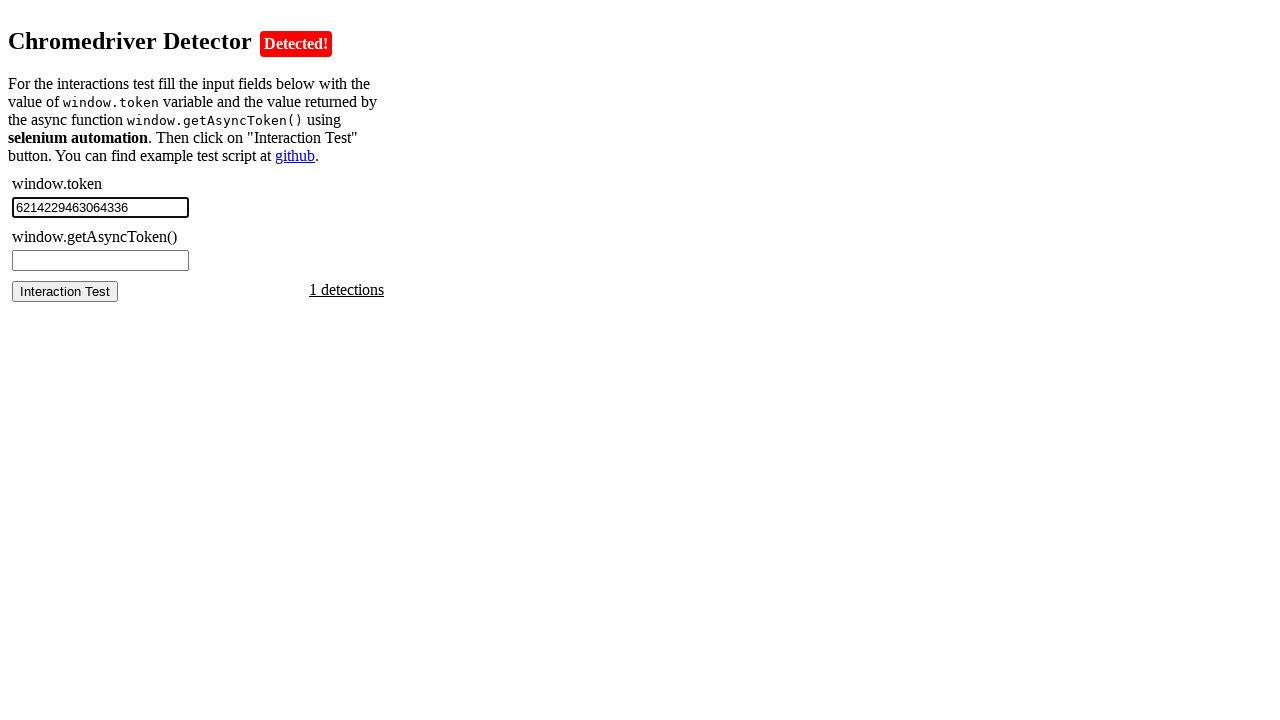

Filled async token field with asynchronous token on #chromedriver-asynctoken
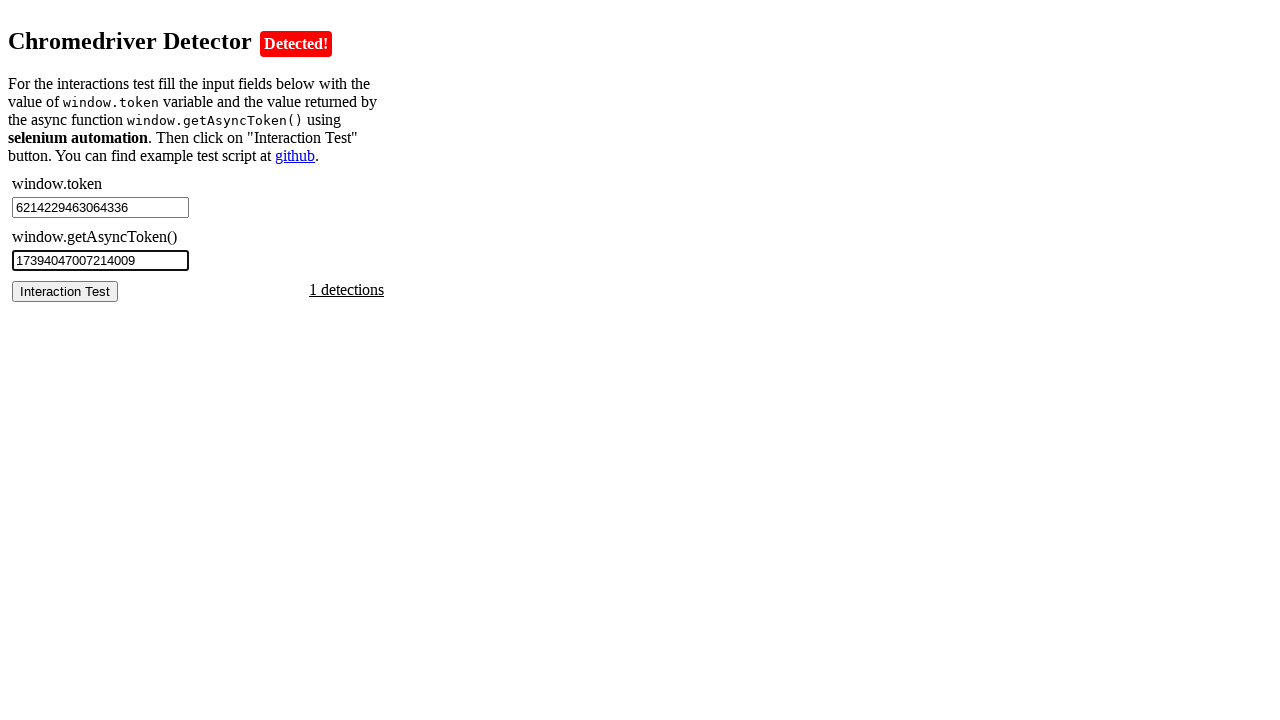

Clicked test button to verify detection results at (65, 291) on #chromedriver-test
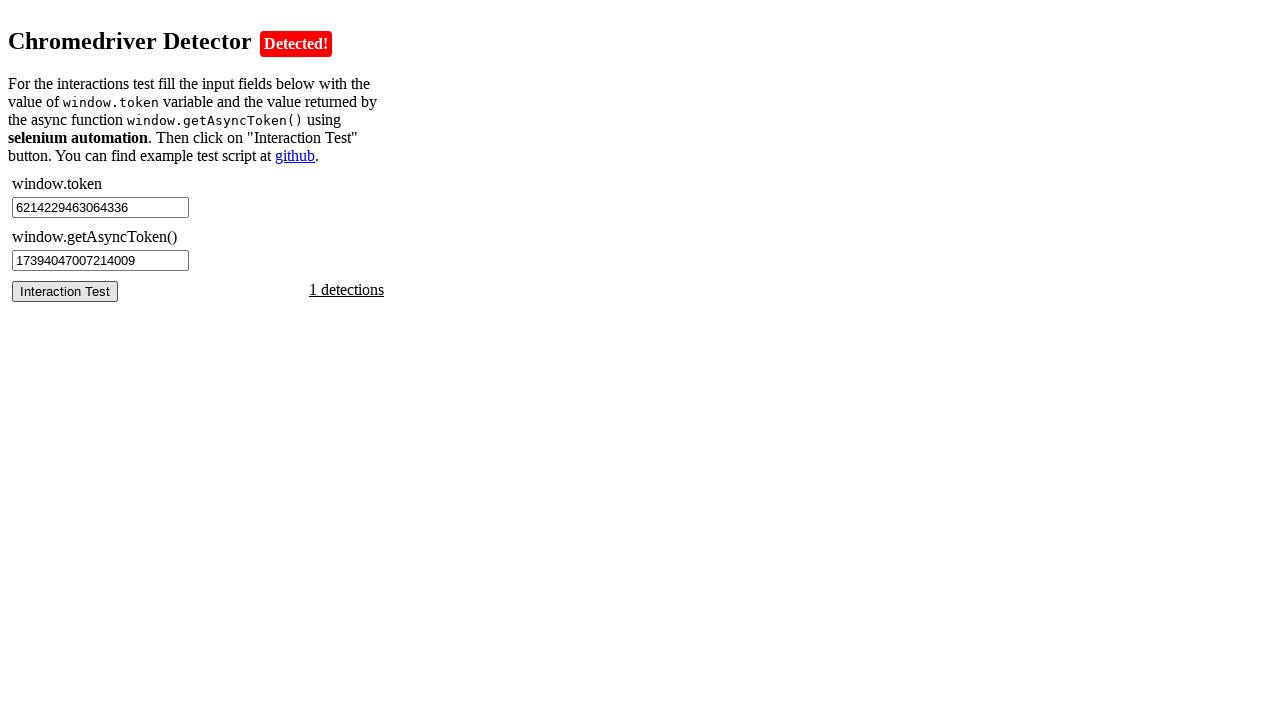

Waited for detection results to appear
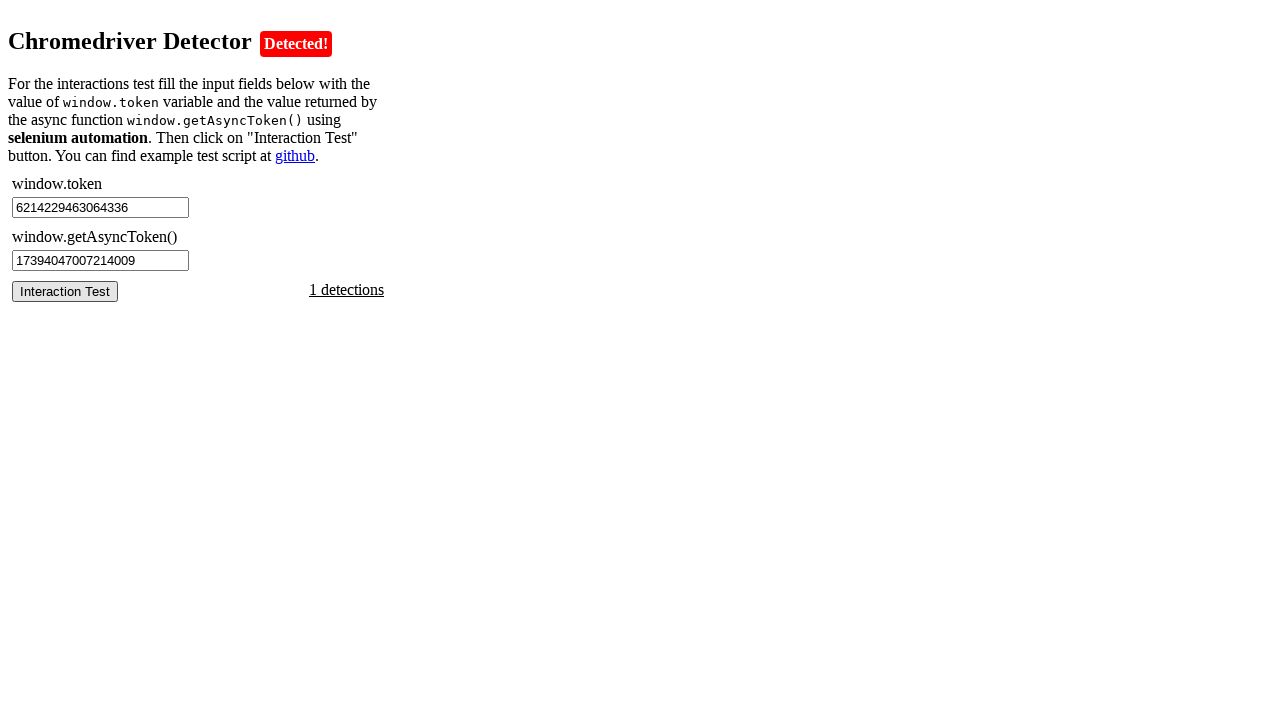

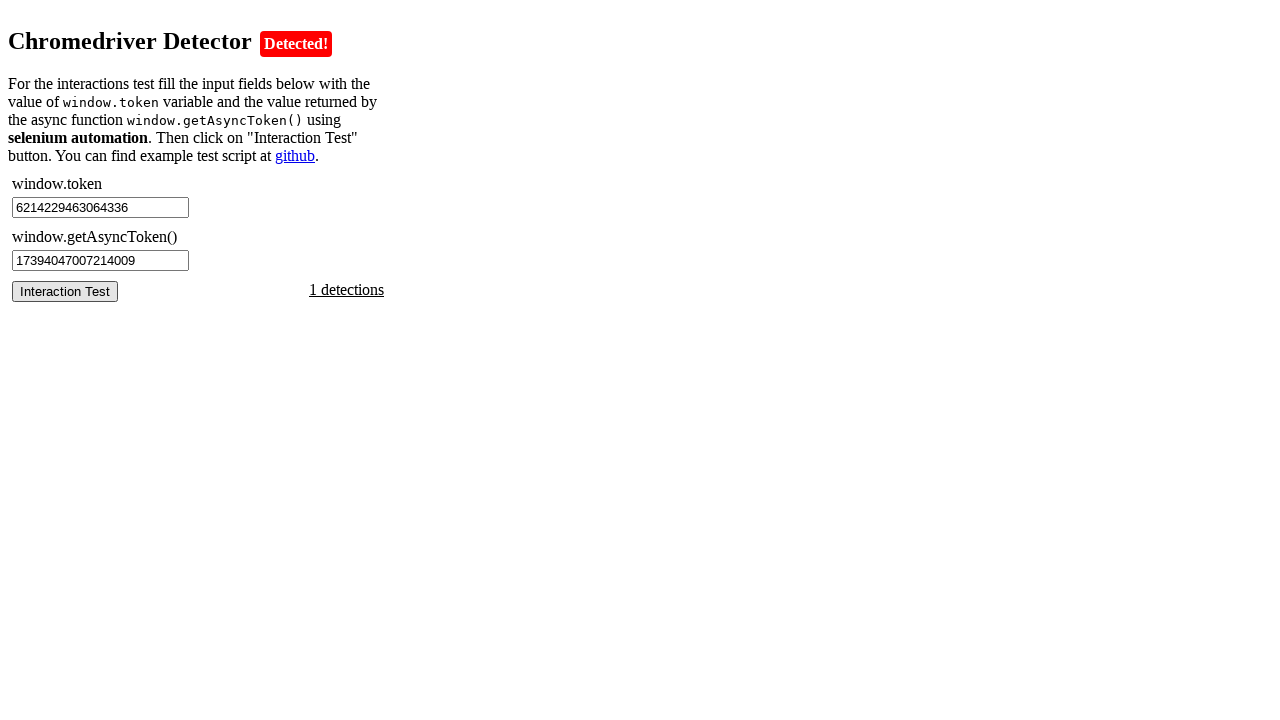